Tests cookie functionality by clicking a button to set a cookie and verifying its value

Starting URL: https://example.cypress.io/commands/cookies

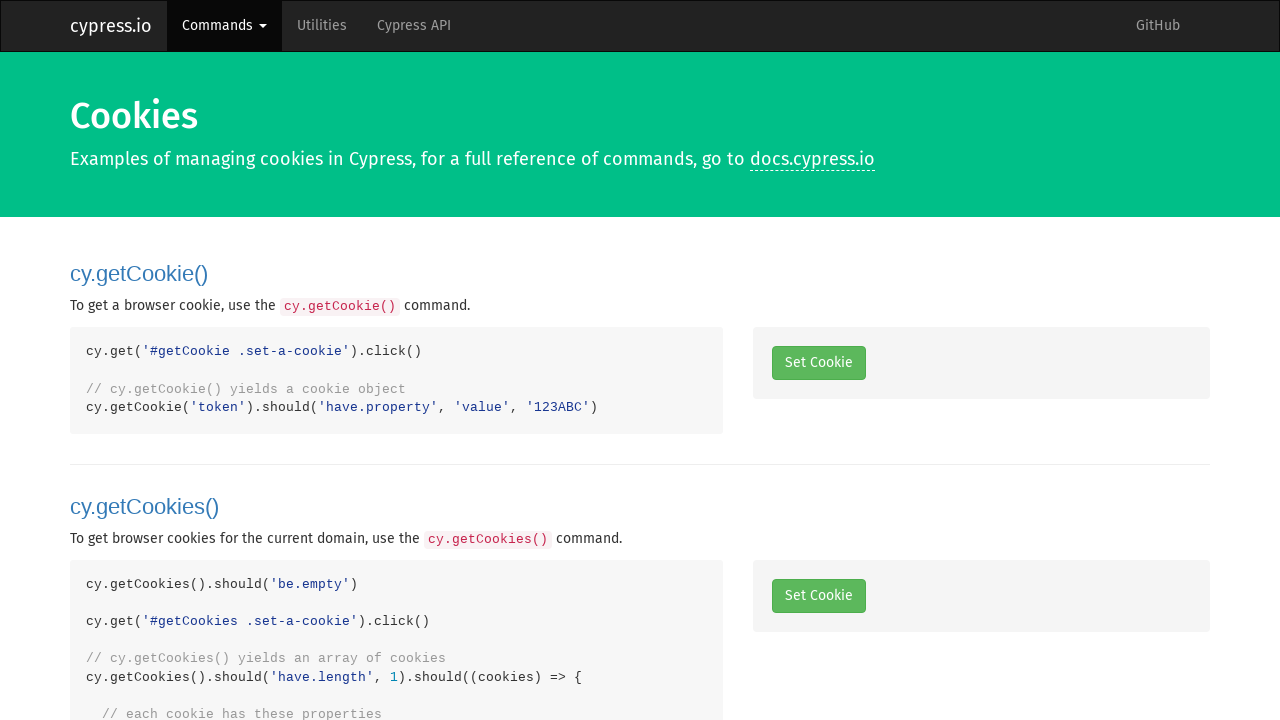

Clicked button to set cookie at (818, 596) on xpath=//div[@id='getCookies']/div/div[2]//button
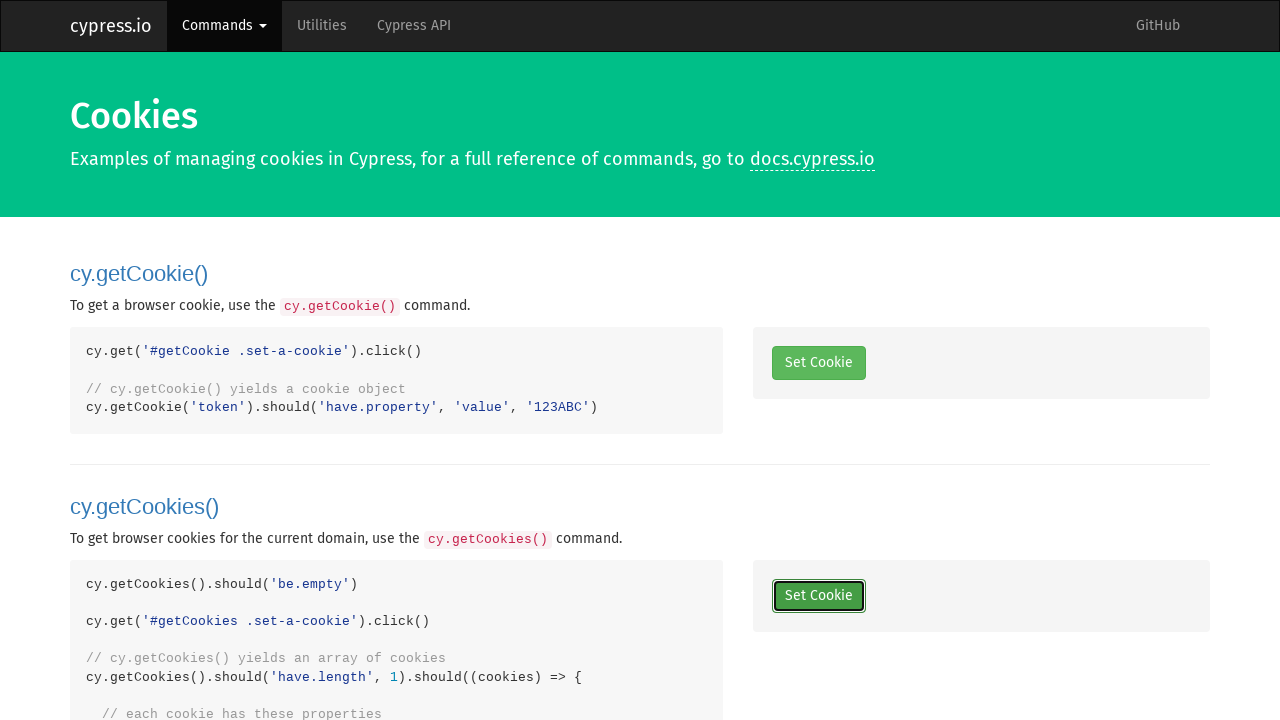

Retrieved cookies from context
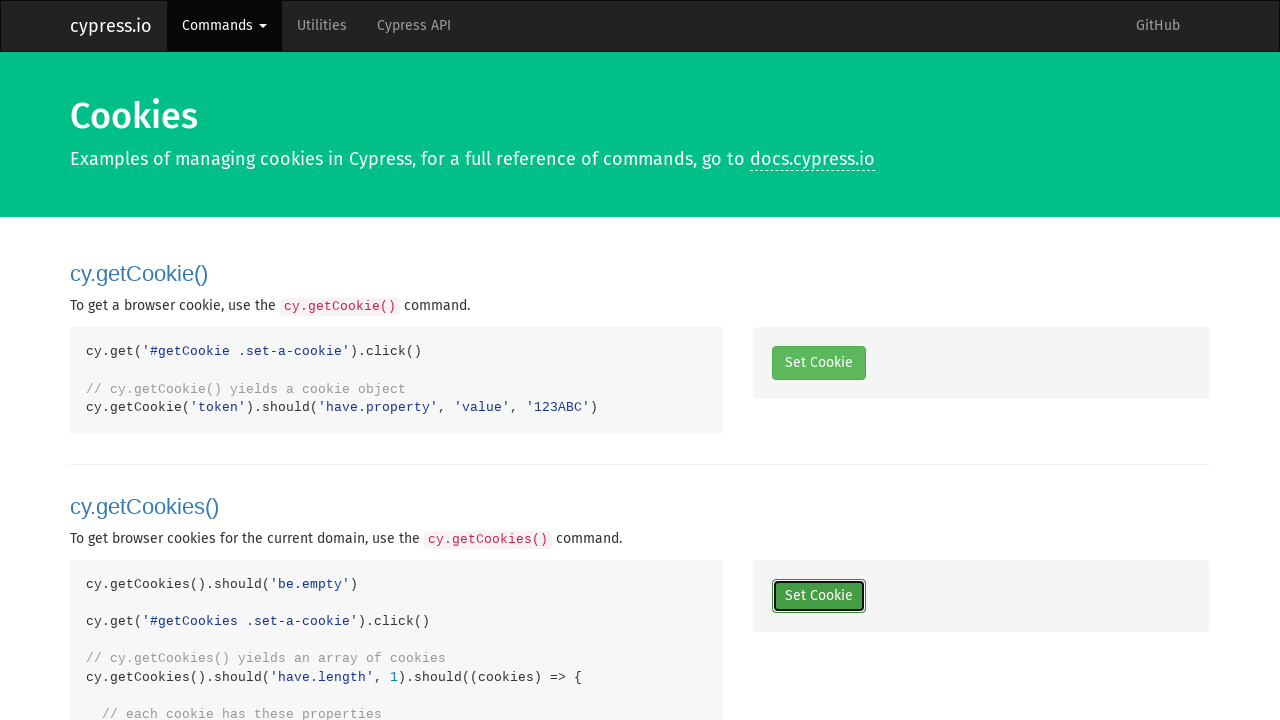

Extracted token cookie from cookies list
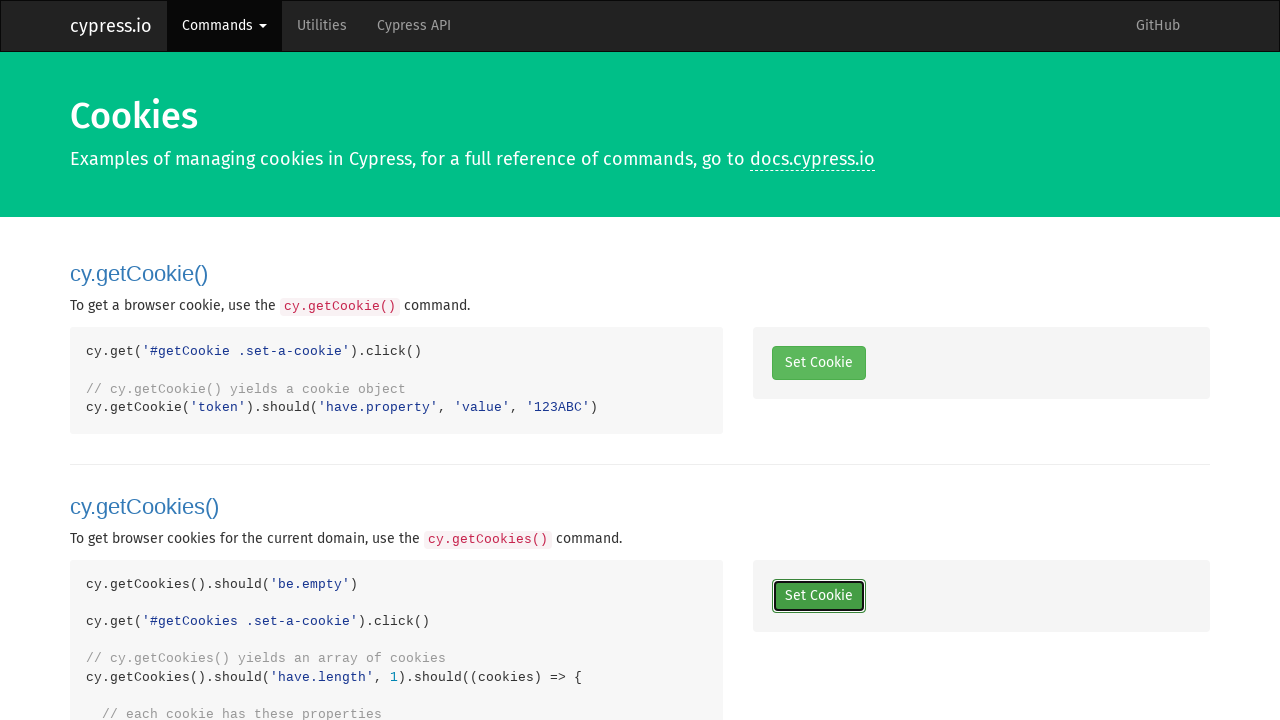

Verified token cookie exists
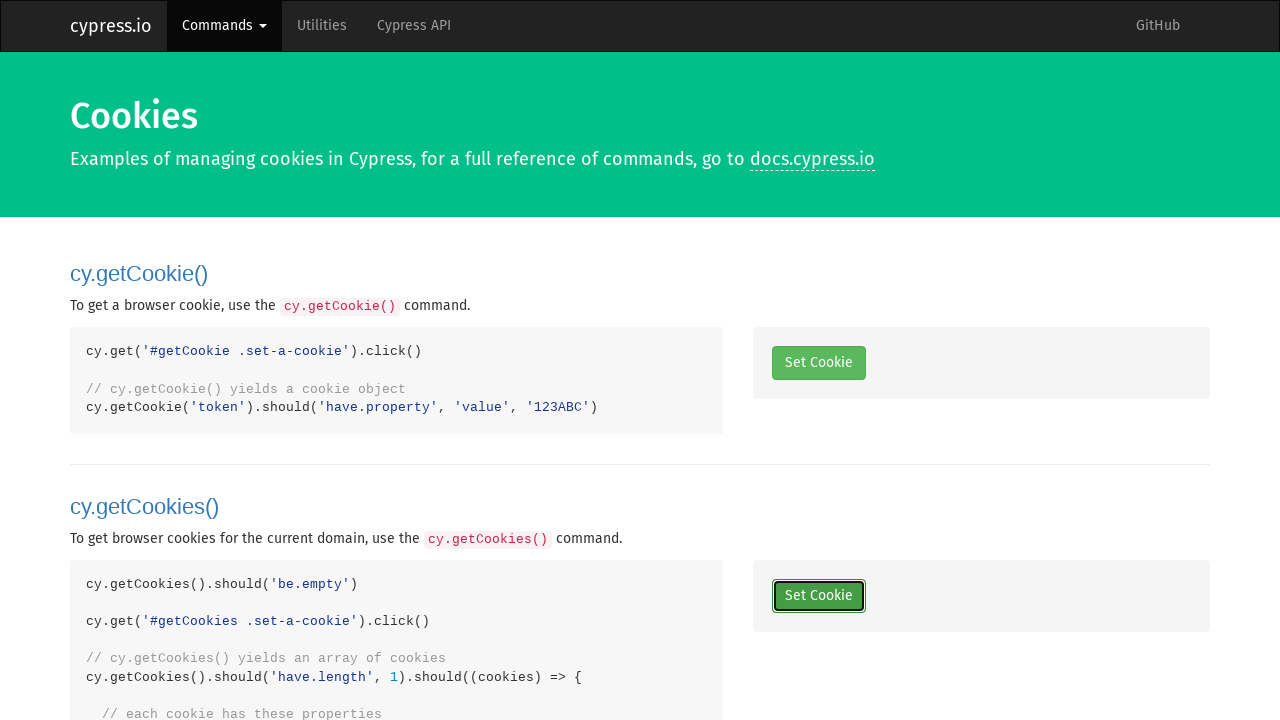

Verified token cookie value equals '123ABC'
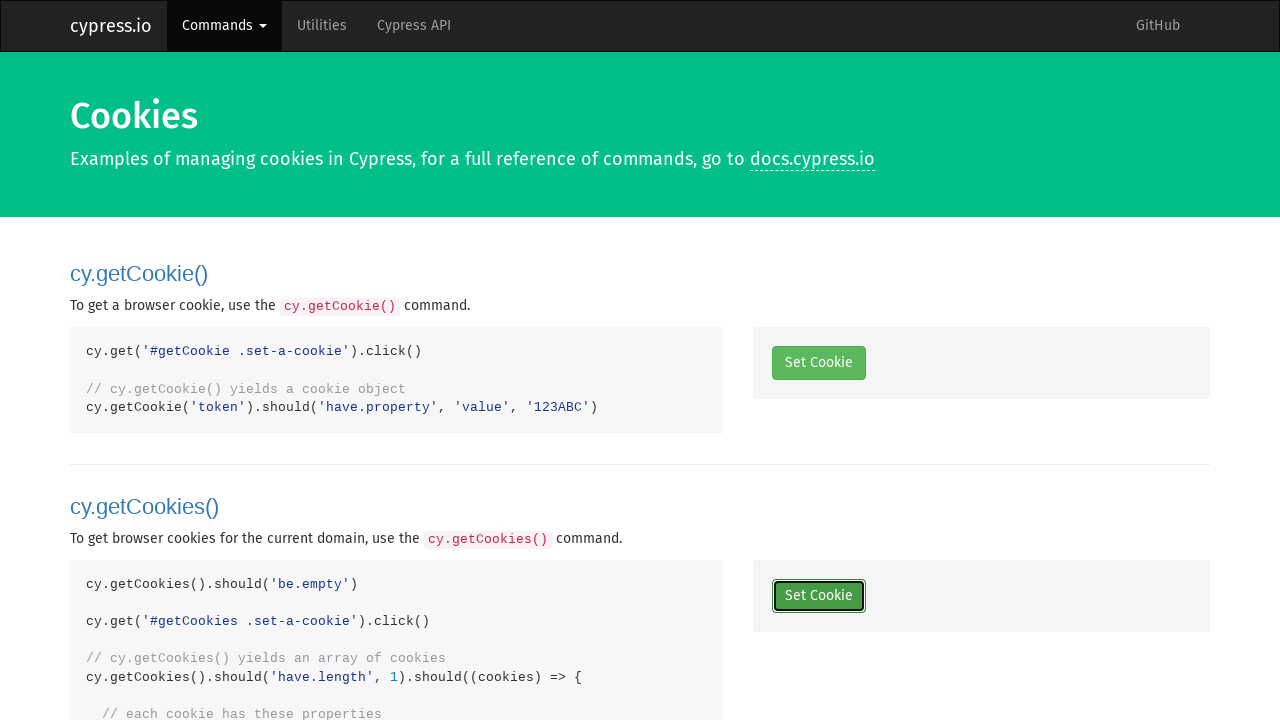

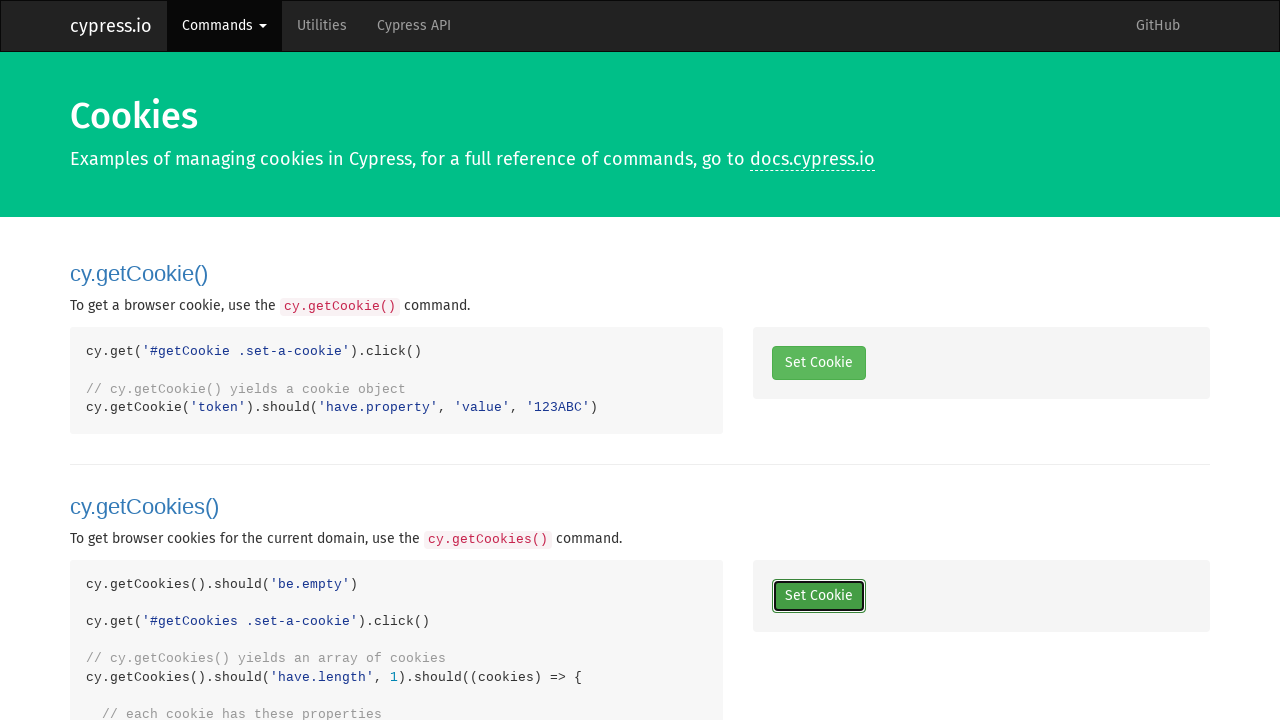